Opens YouTube homepage and verifies the page title contains "YouTube"

Starting URL: https://www.youtube.com

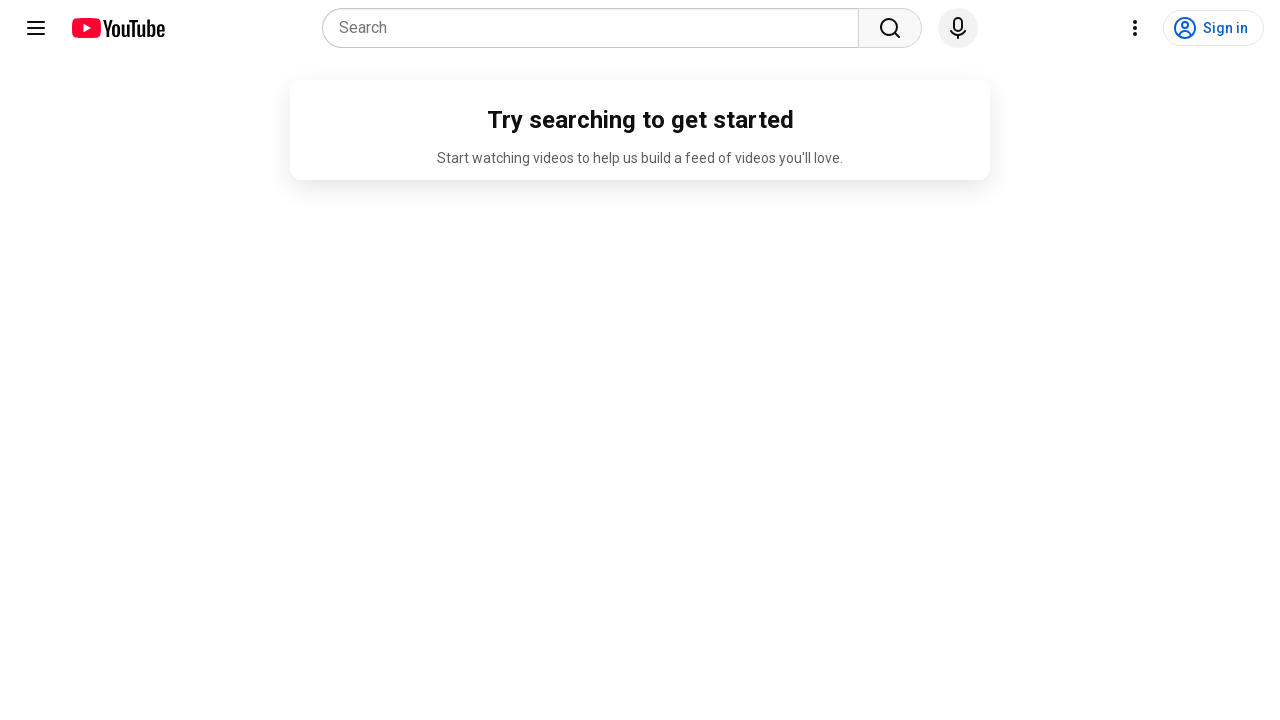

Navigated to YouTube homepage
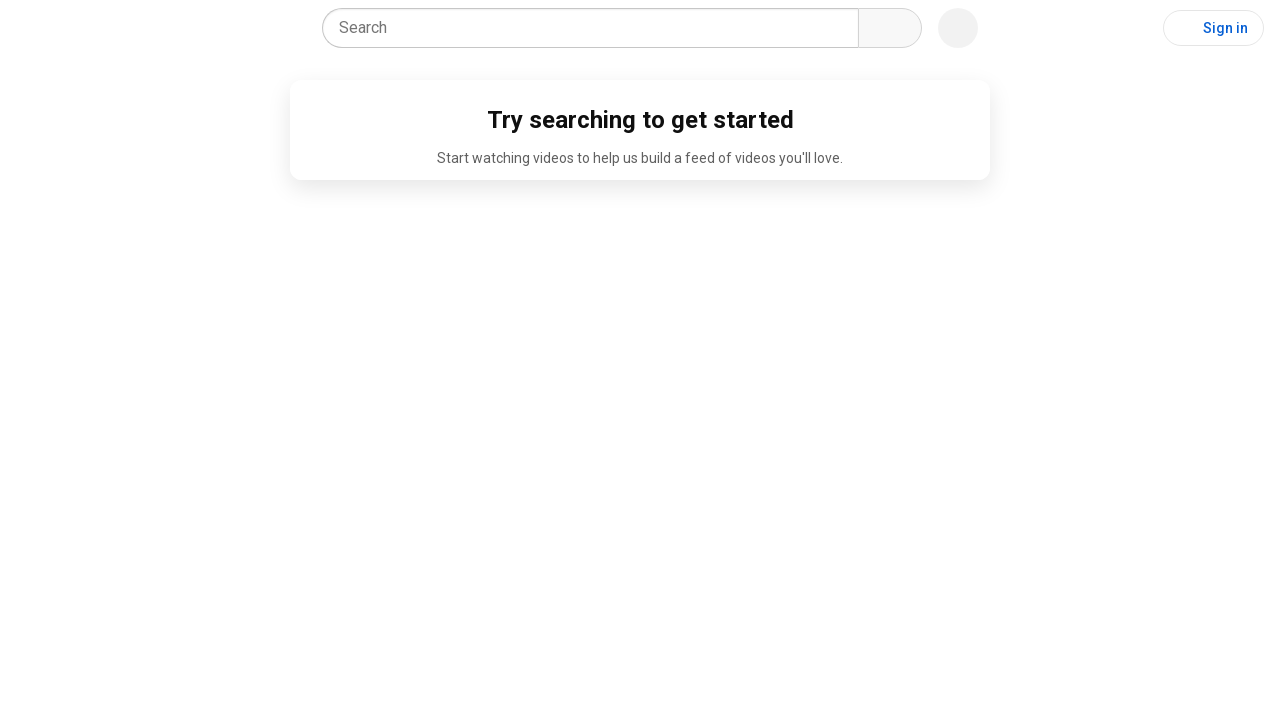

Verified page title contains 'YouTube'
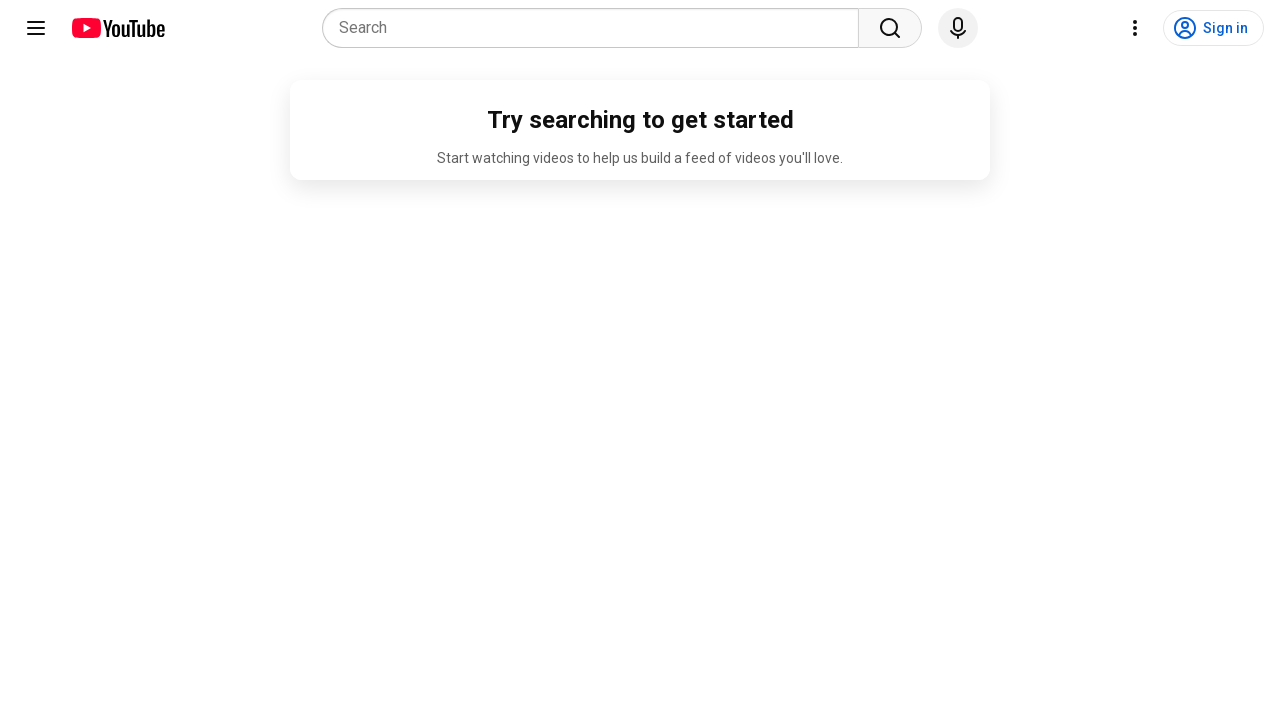

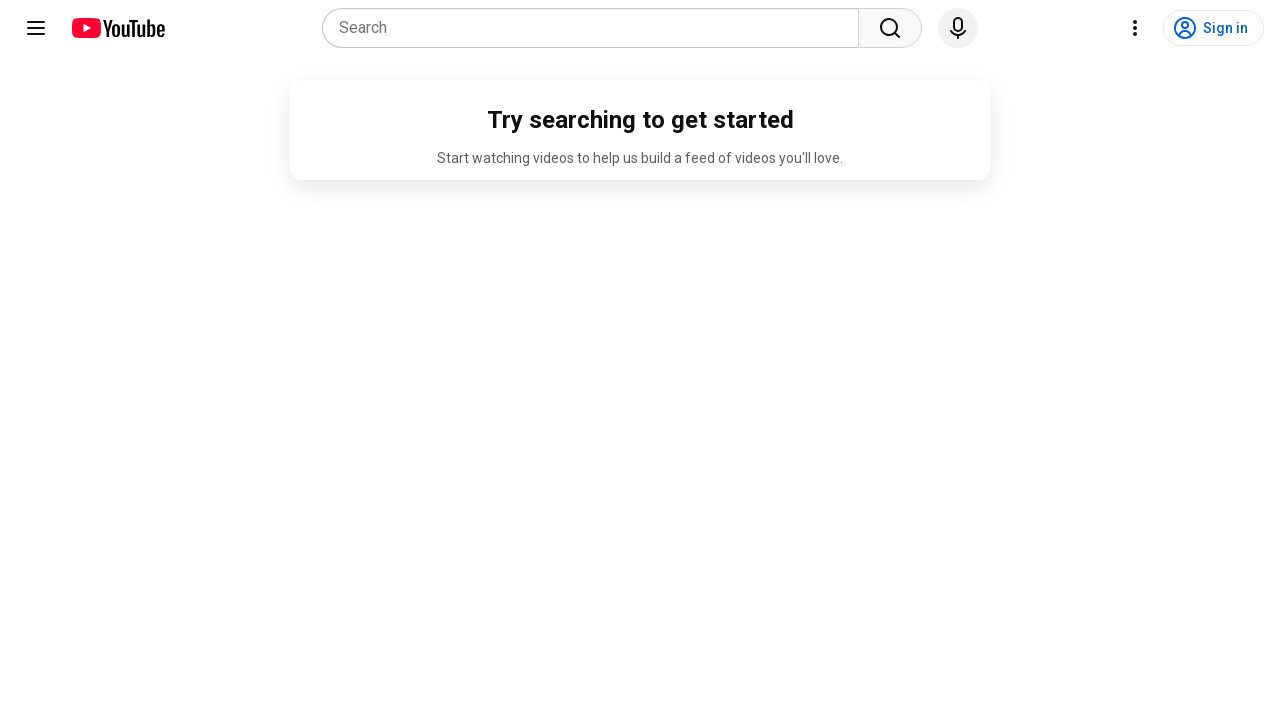